Tests iframe functionality on DemoQA by navigating to the Frames section, switching between two different iframes, and verifying the text content displayed within each frame.

Starting URL: https://demoqa.com/

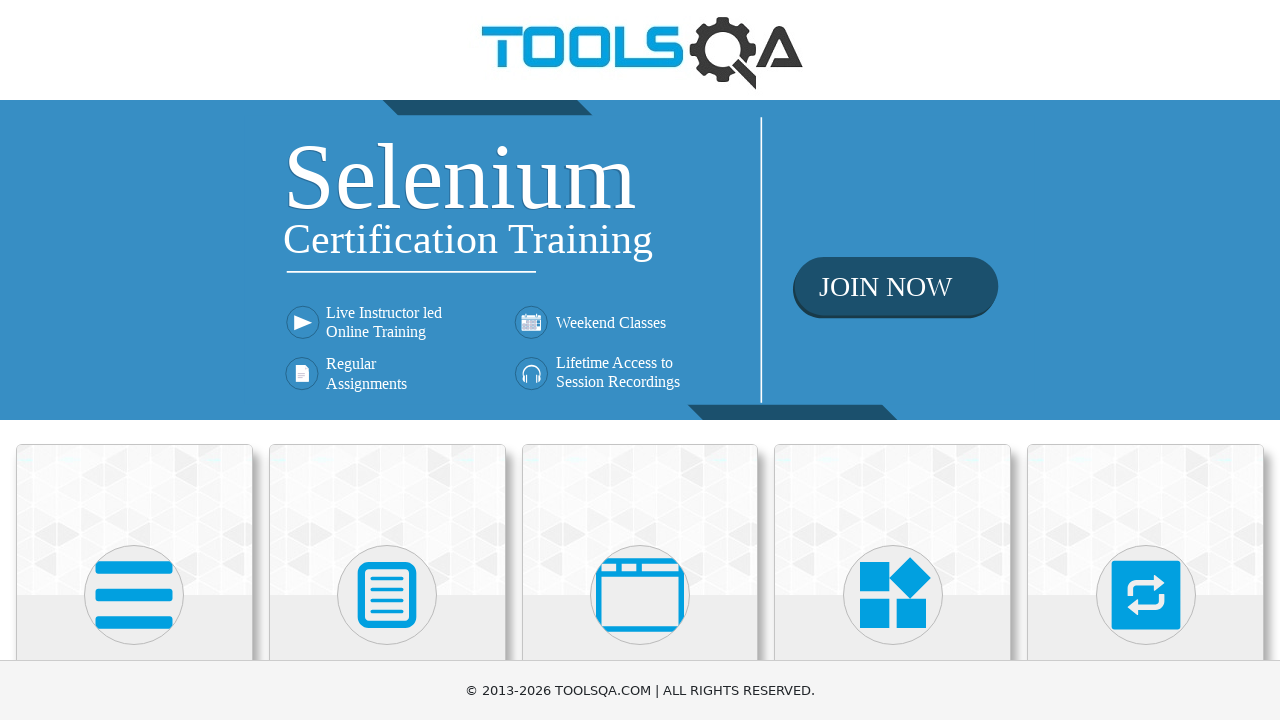

Located 'Alerts, Frame & Windows' menu
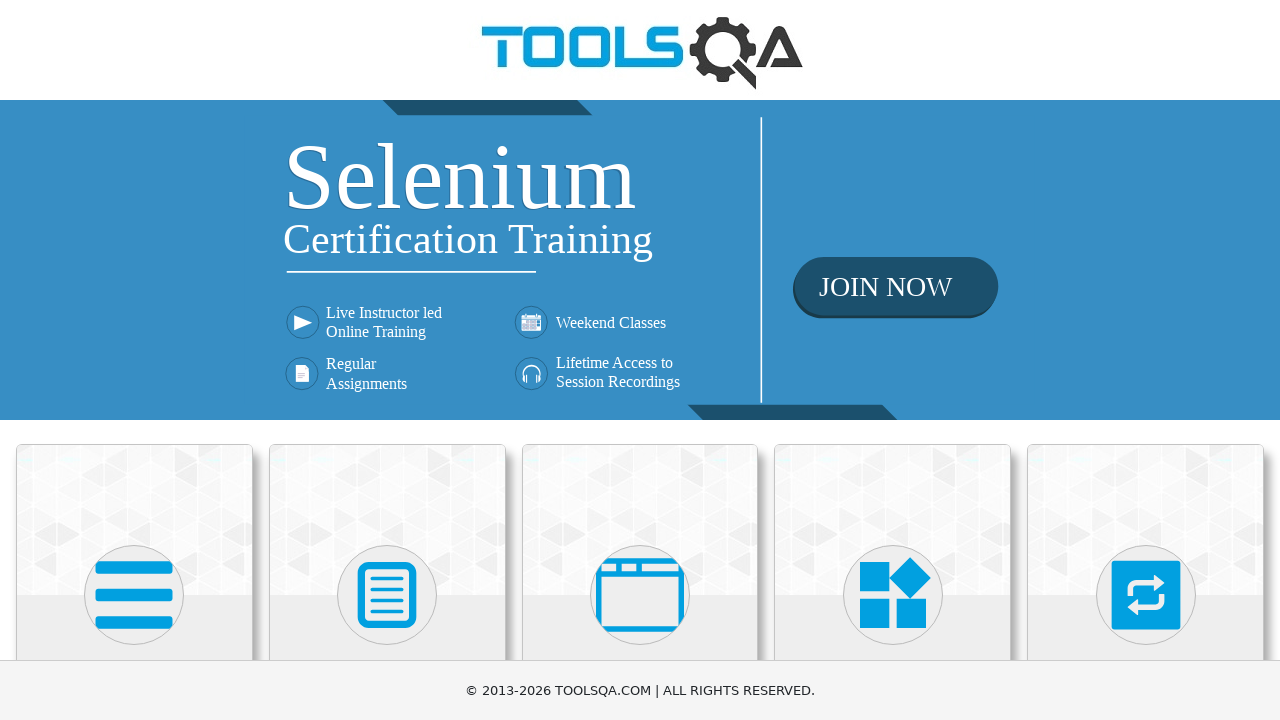

Scrolled to 'Alerts, Frame & Windows' menu
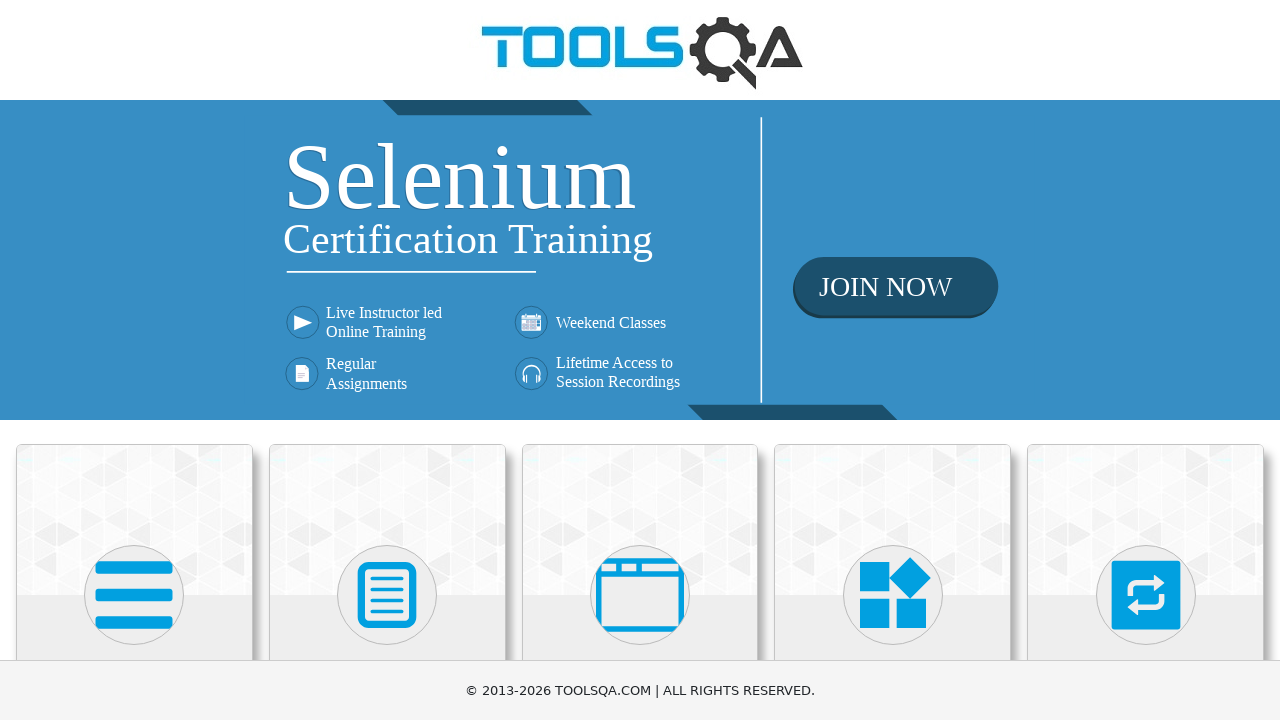

Clicked on 'Alerts, Frame & Windows' menu at (640, 360) on xpath=//h5[text()='Alerts, Frame & Windows']
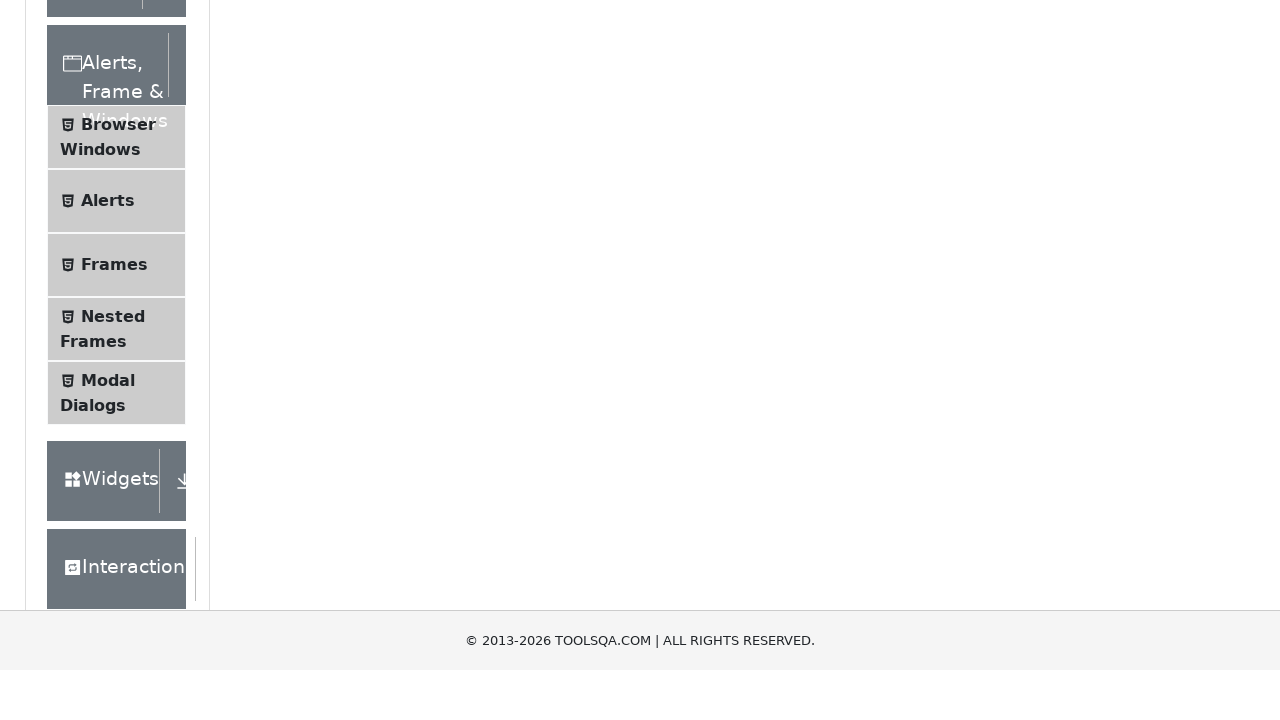

Clicked on 'Frames' submenu at (114, 565) on xpath=//span[text()='Frames']
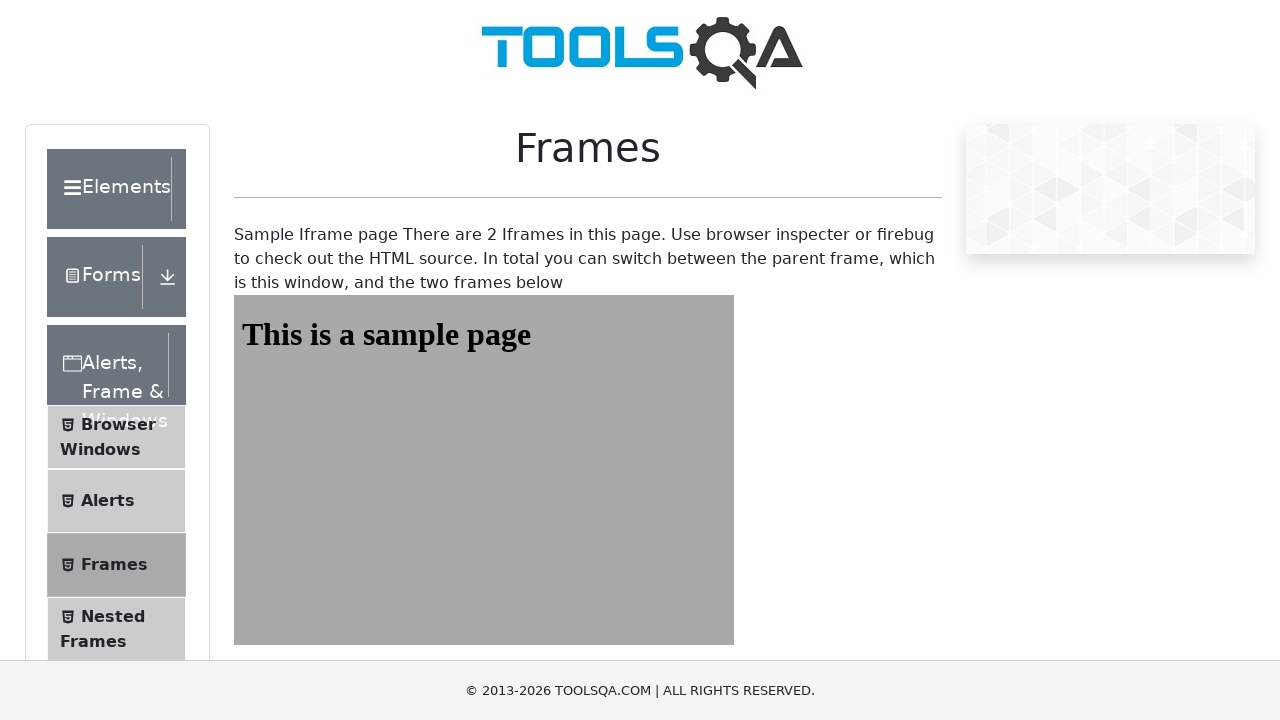

Located Frame 1
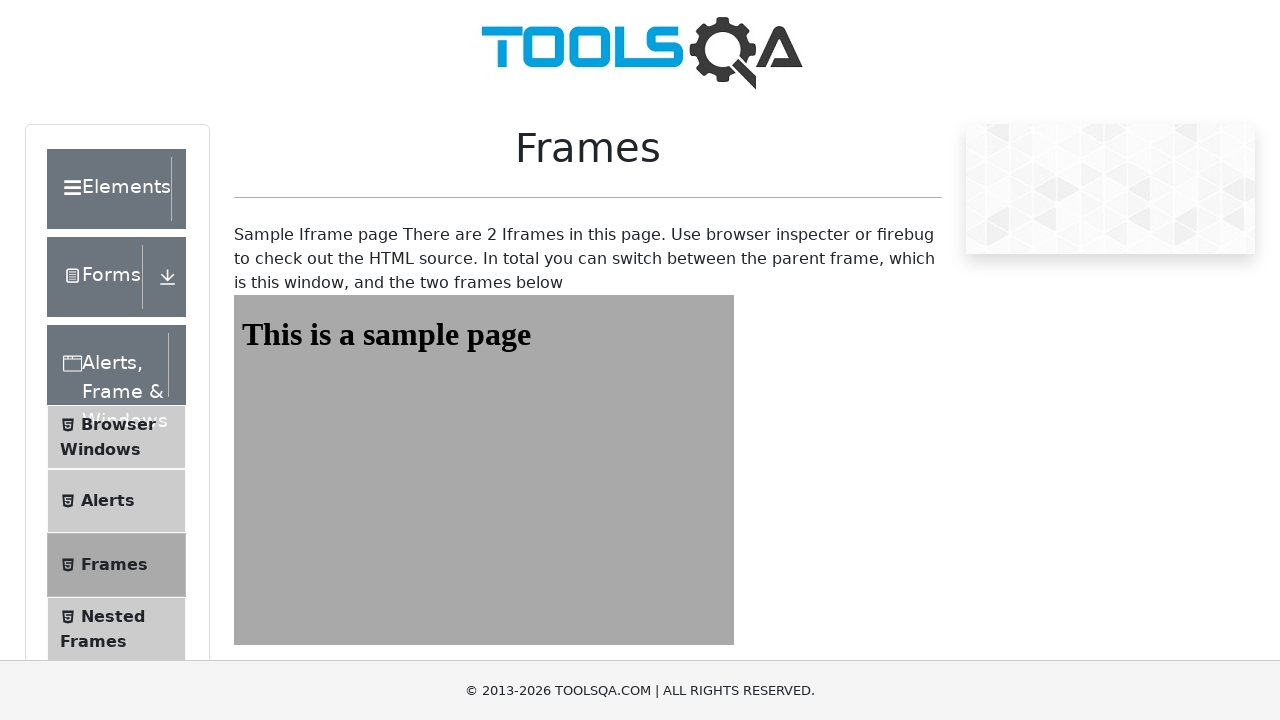

Retrieved text content from Frame 1
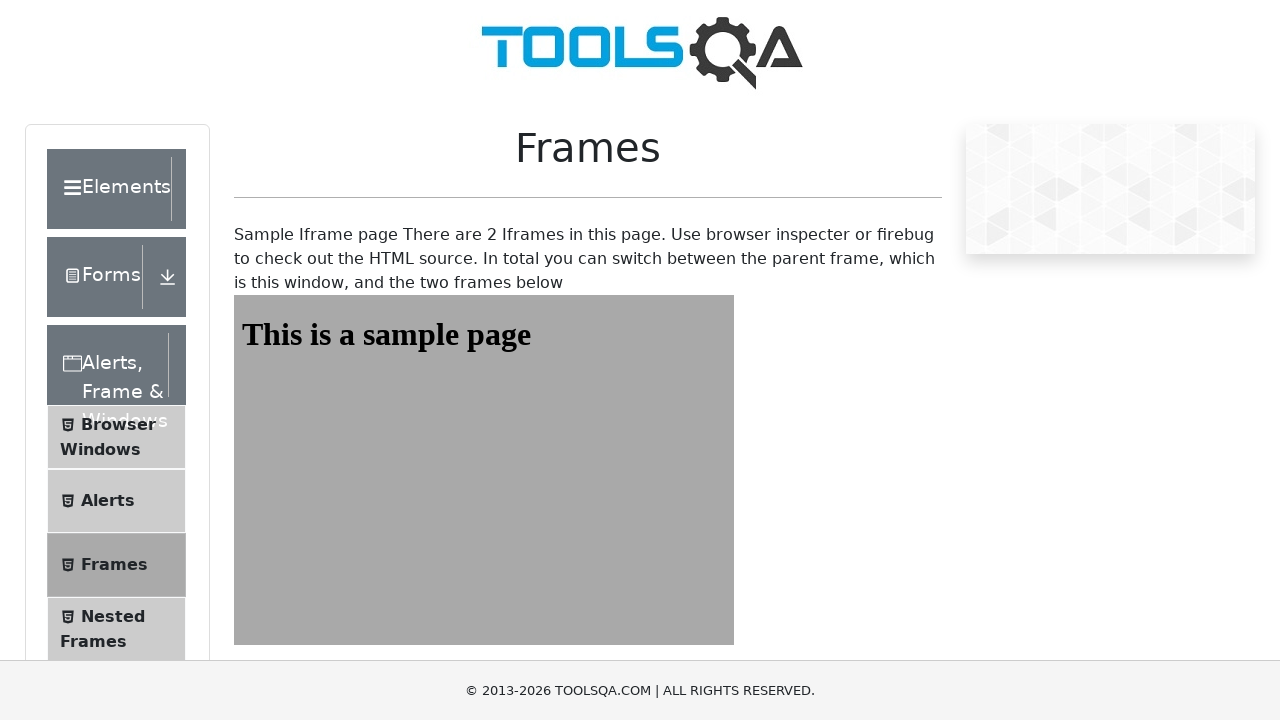

Verified Frame 1 displays correct text: 'This is a sample page'
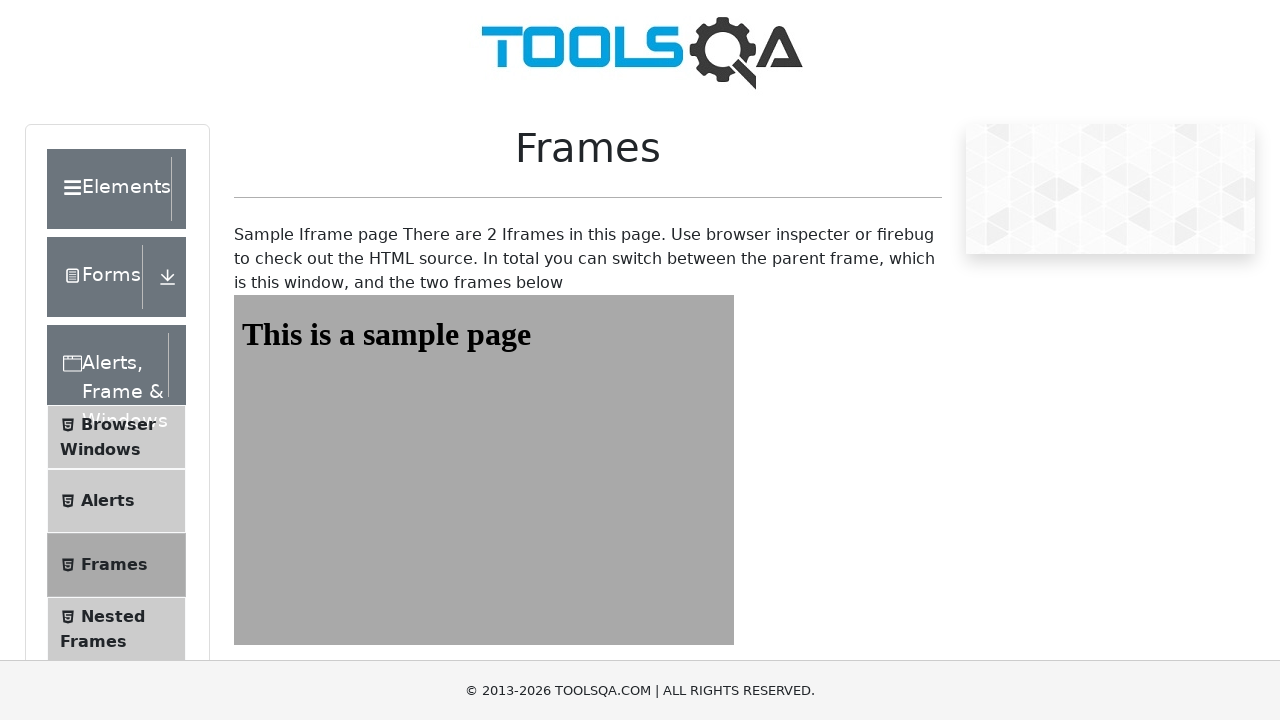

Located Frame 2
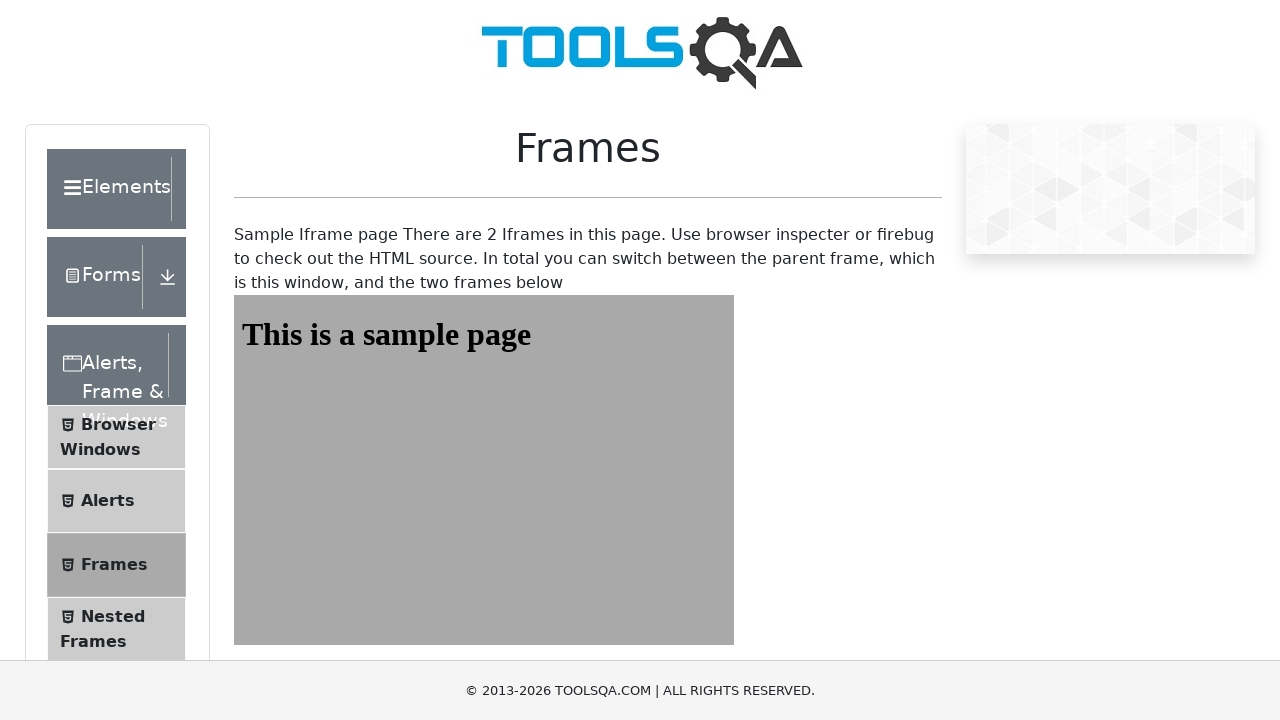

Retrieved text content from Frame 2
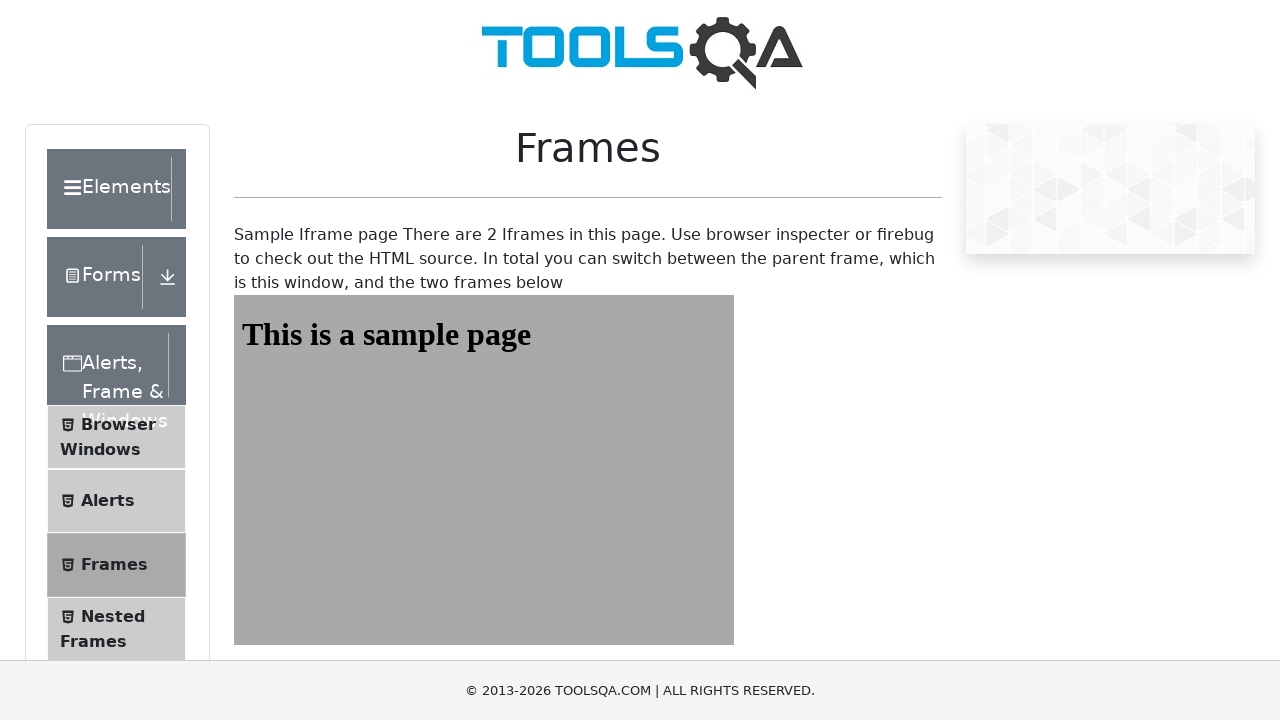

Verified Frame 2 displays correct text: 'This is a sample page'
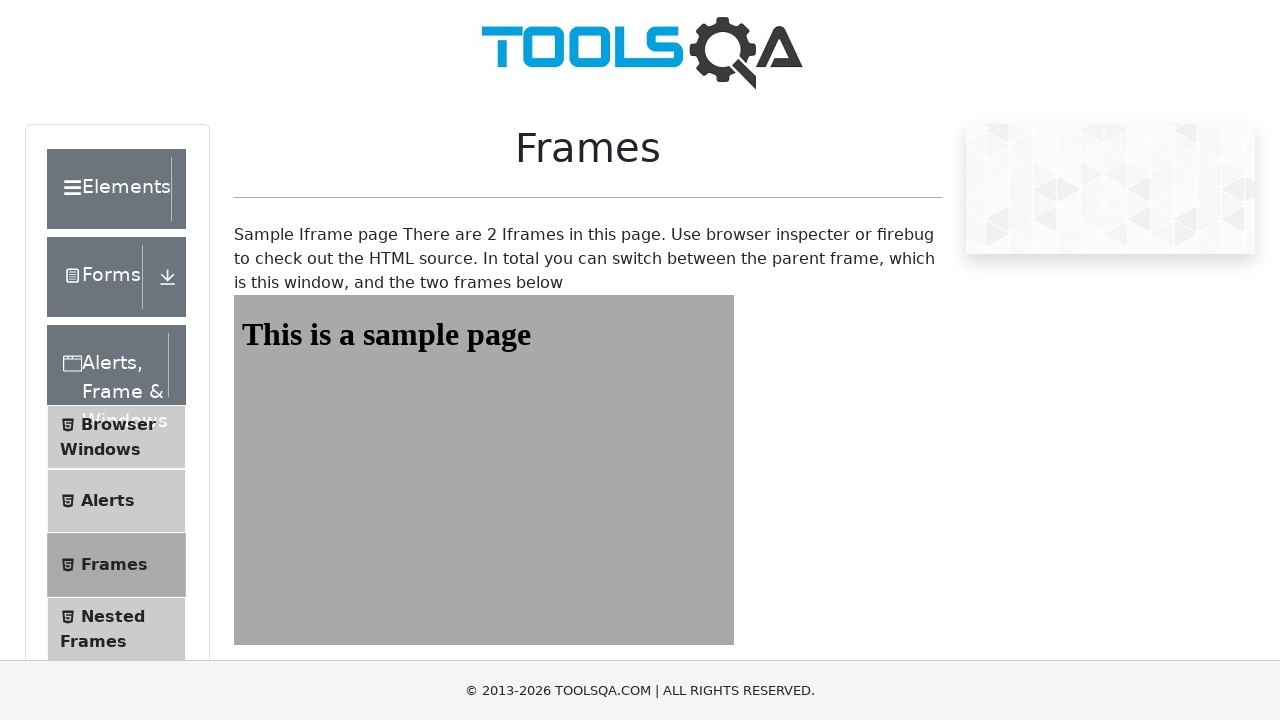

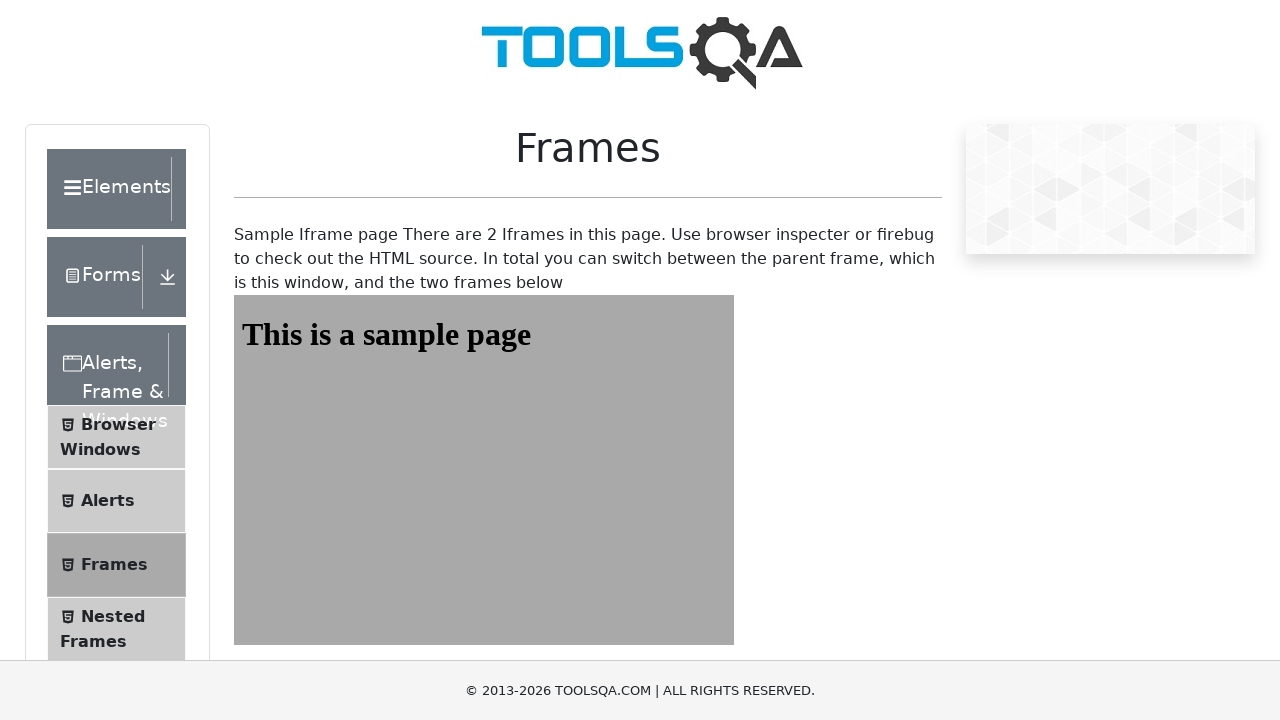